Tests W3Schools jQuery demo by switching to an iframe and clicking a button to hide paragraph elements

Starting URL: https://www.w3schools.com/jquery/tryit.asp?filename=tryjquery_hide_p

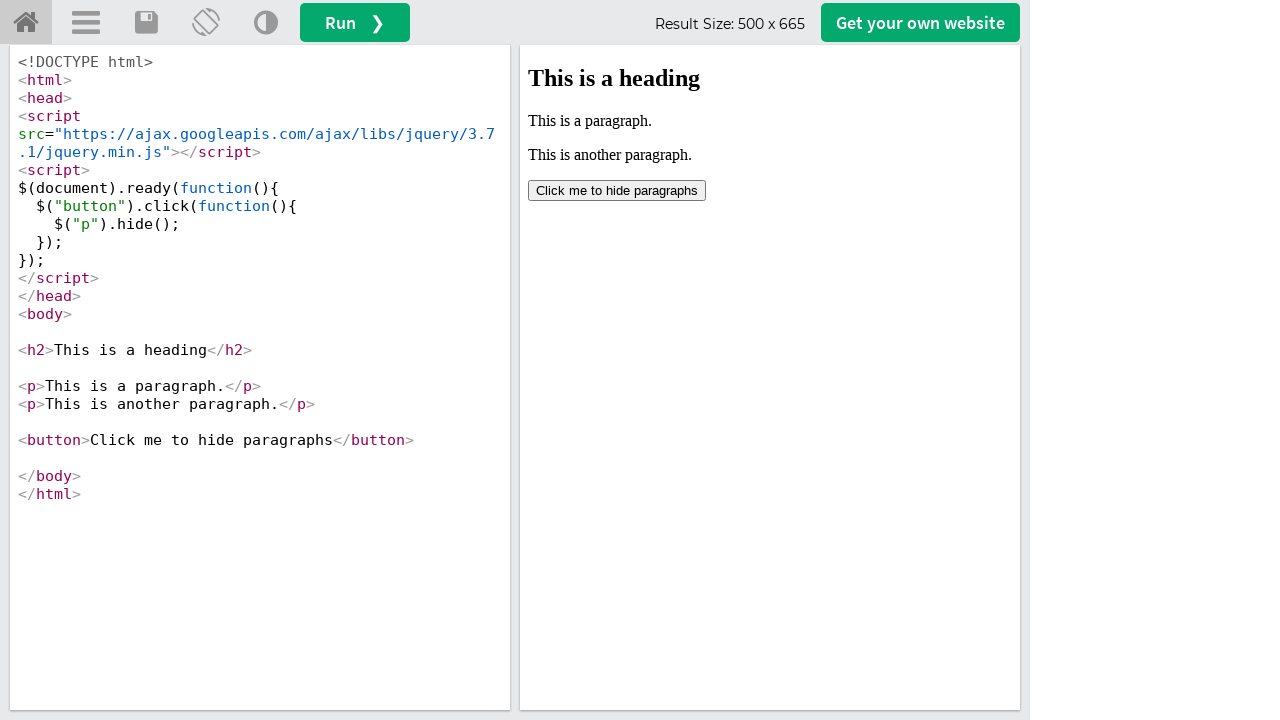

Waited for iframe#iframeResult to be present on page
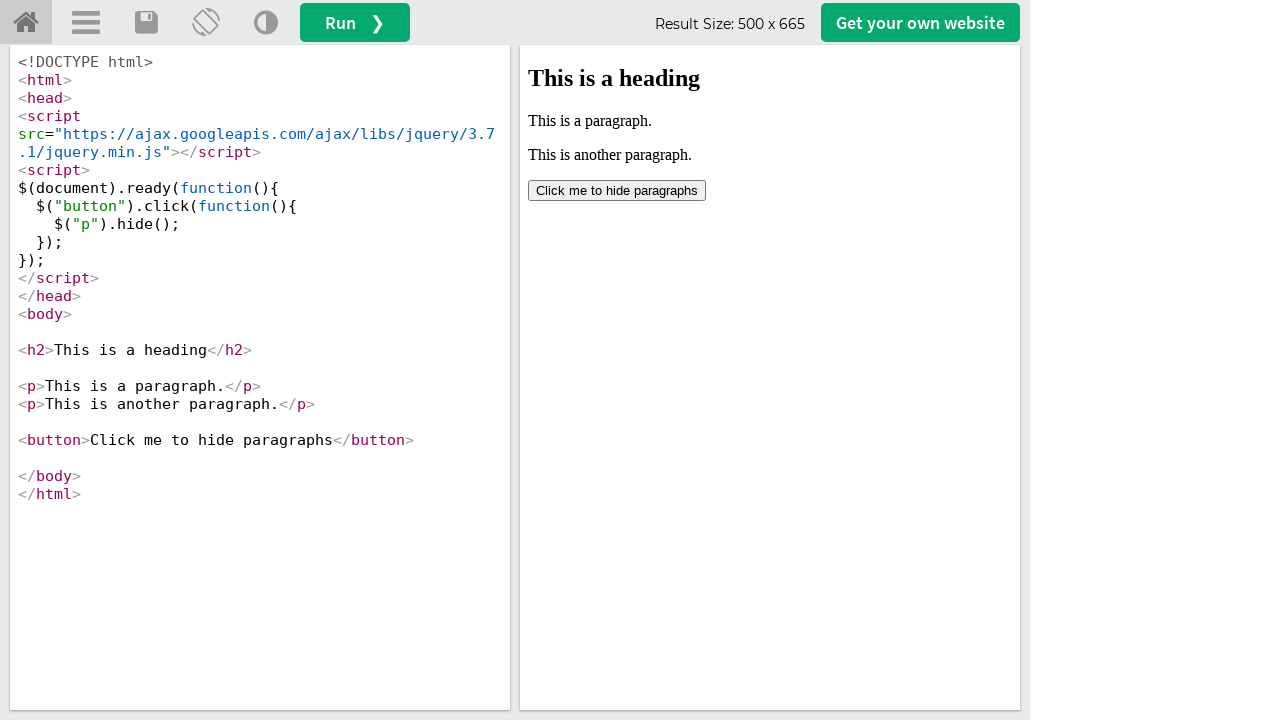

Switched to iframeResult frame containing jQuery demo
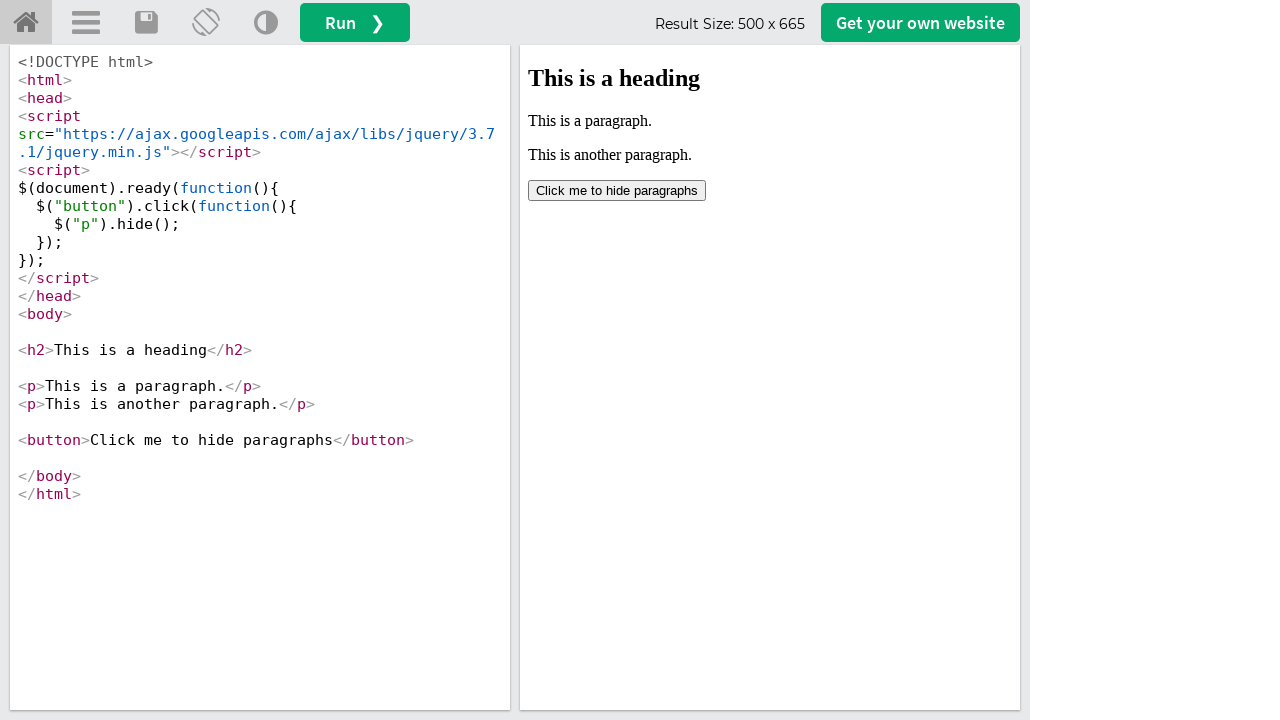

Clicked button to hide paragraph elements at (617, 190) on button
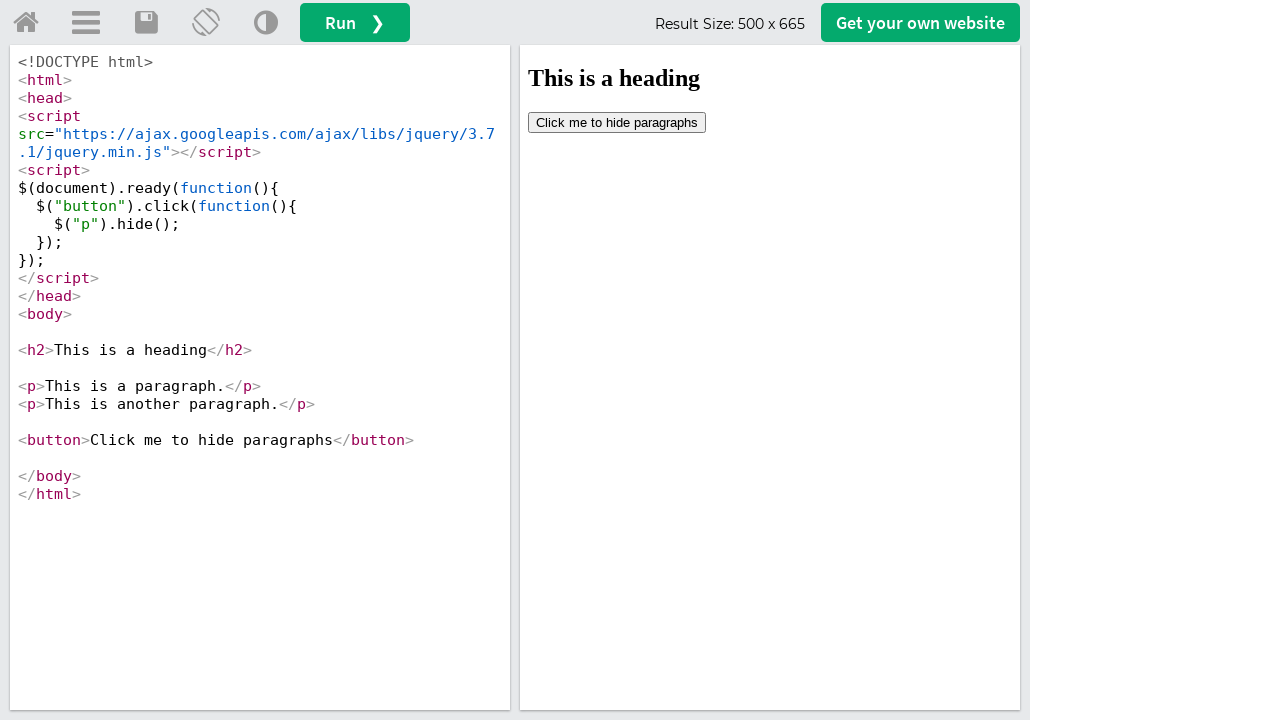

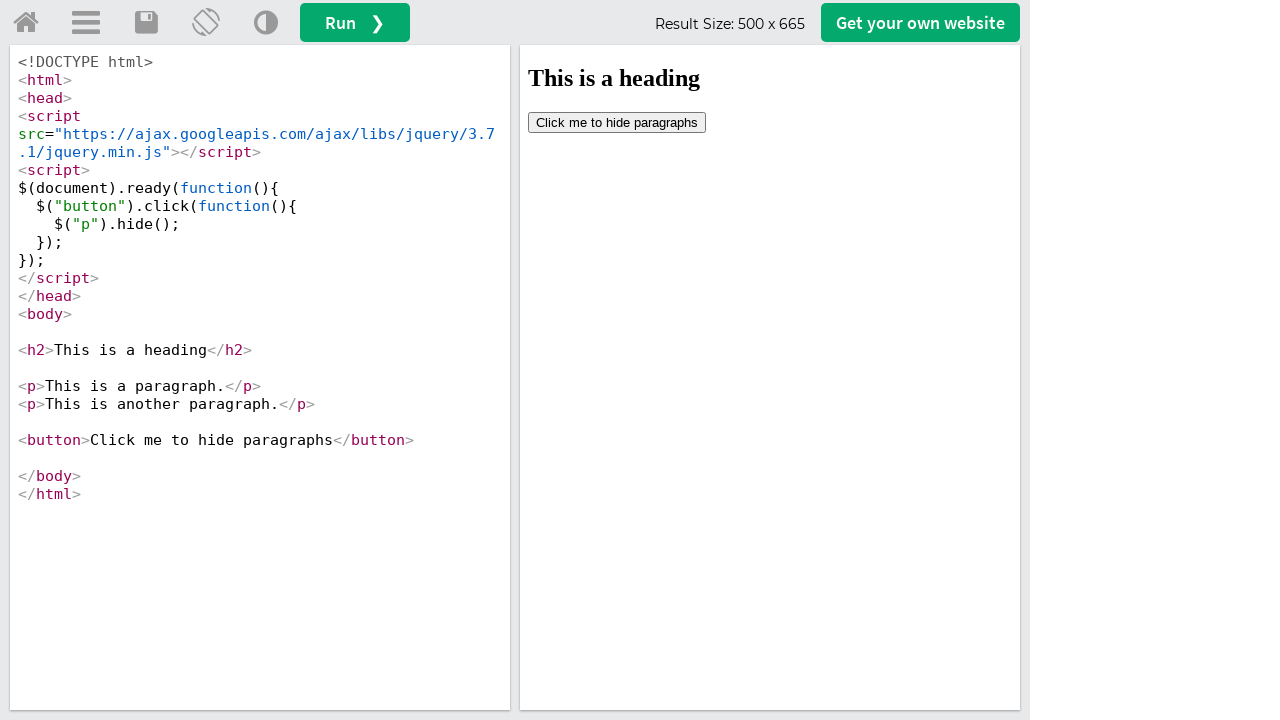